Tests file upload functionality by selecting a file using the file input element and submitting the upload form, then verifies the success message is displayed.

Starting URL: https://the-internet.herokuapp.com/upload

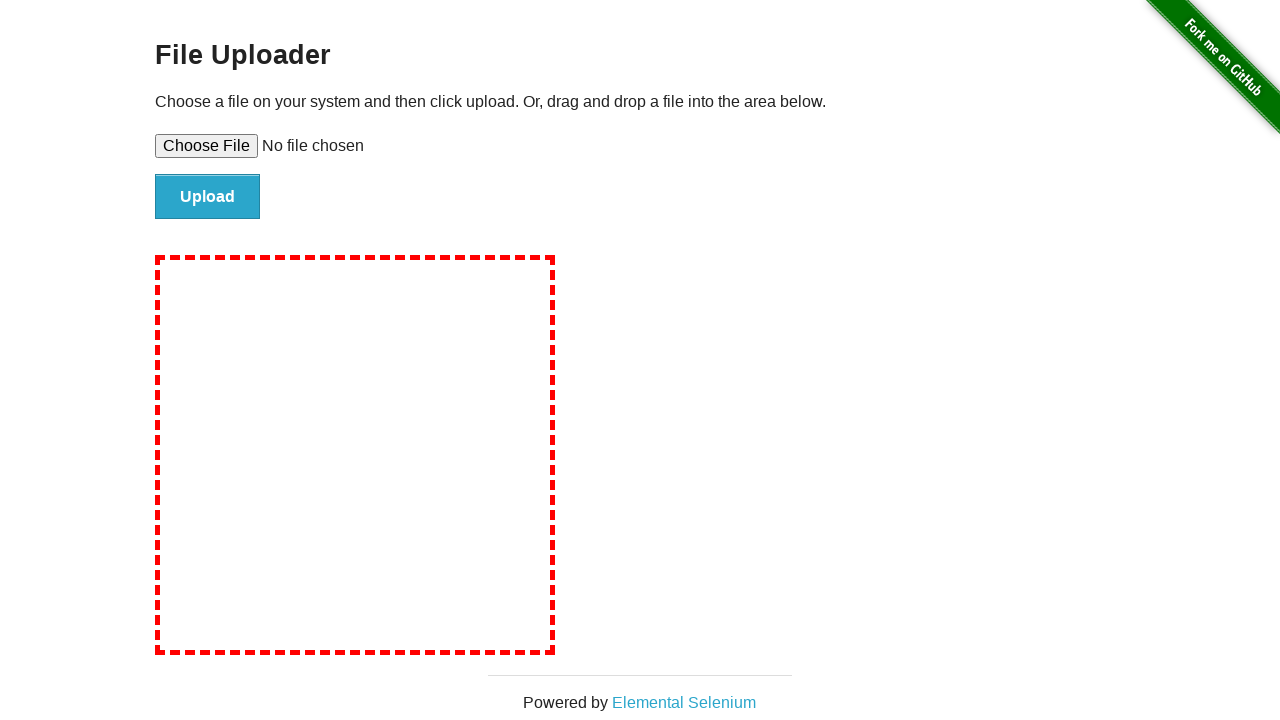

Set input file with temporary test file for upload
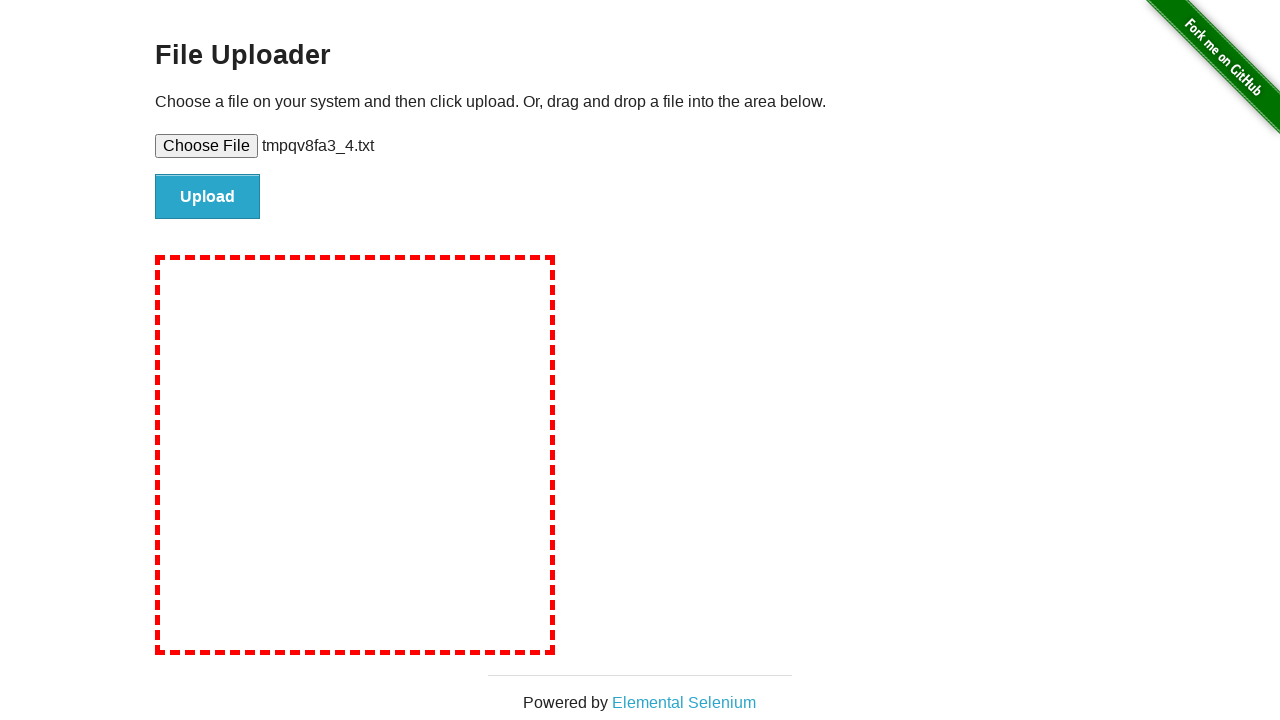

Clicked file submit button to upload file at (208, 197) on input#file-submit
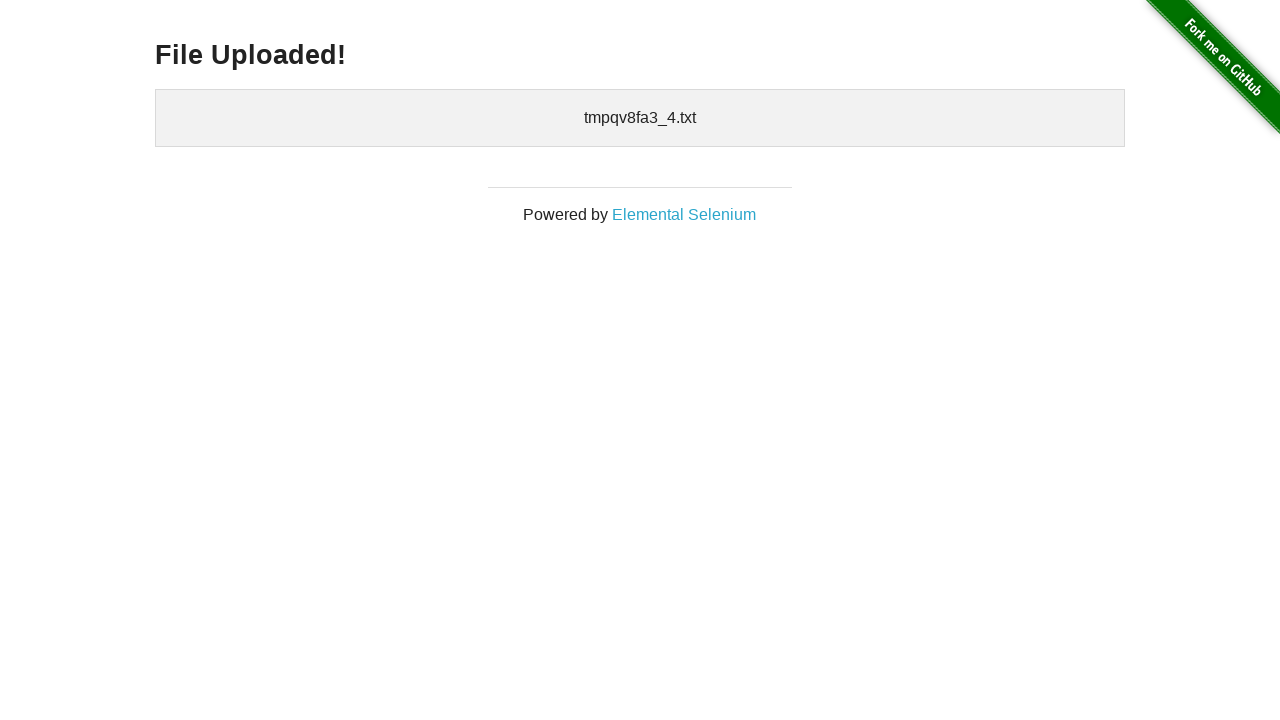

File upload success message displayed
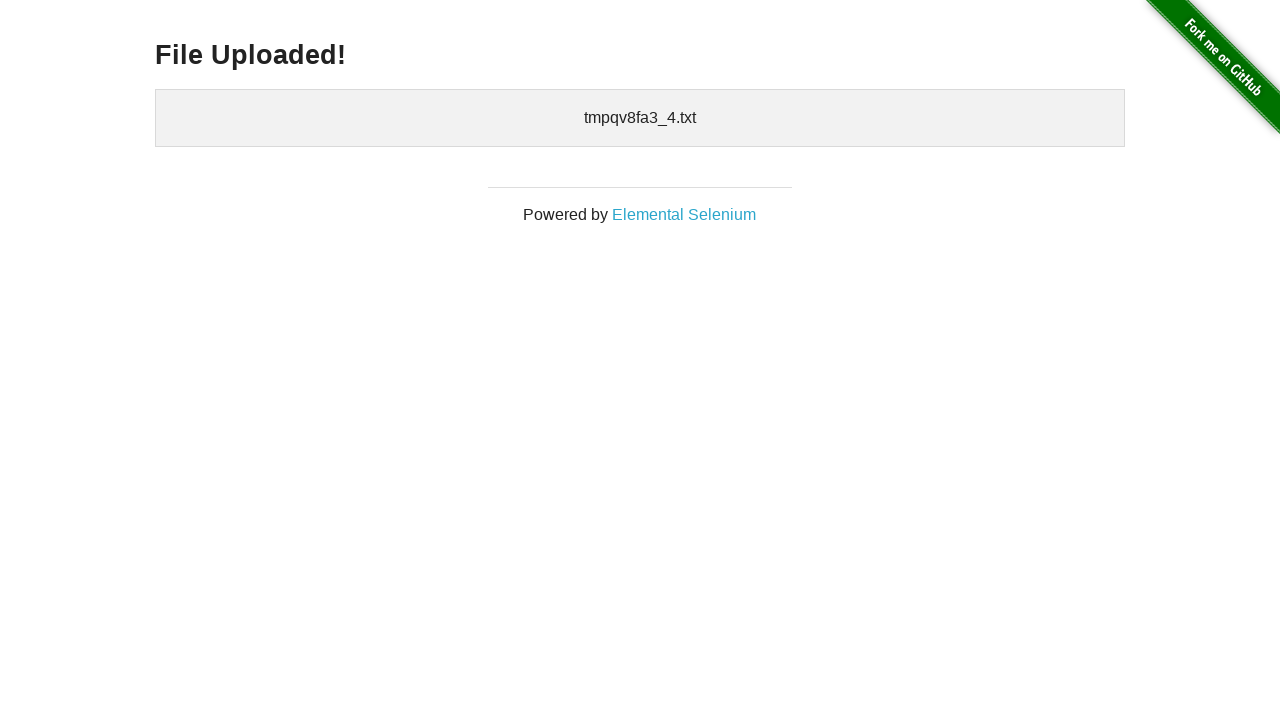

Cleaned up temporary test file
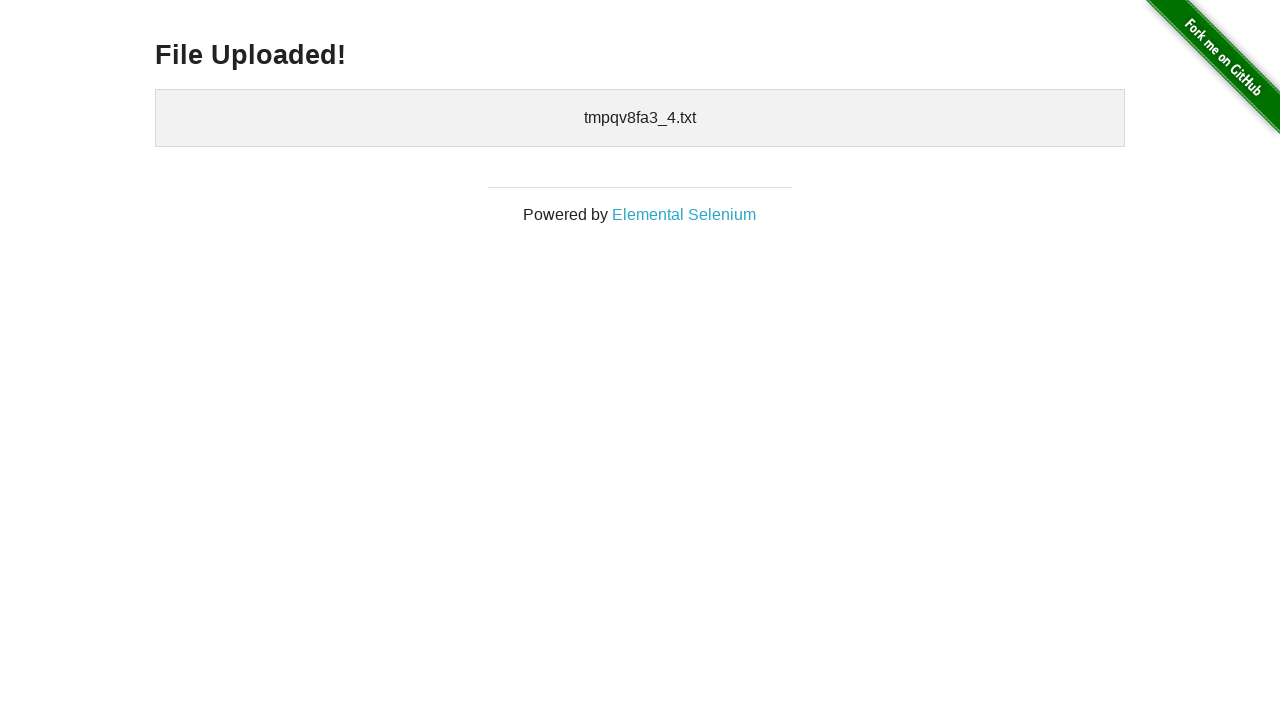

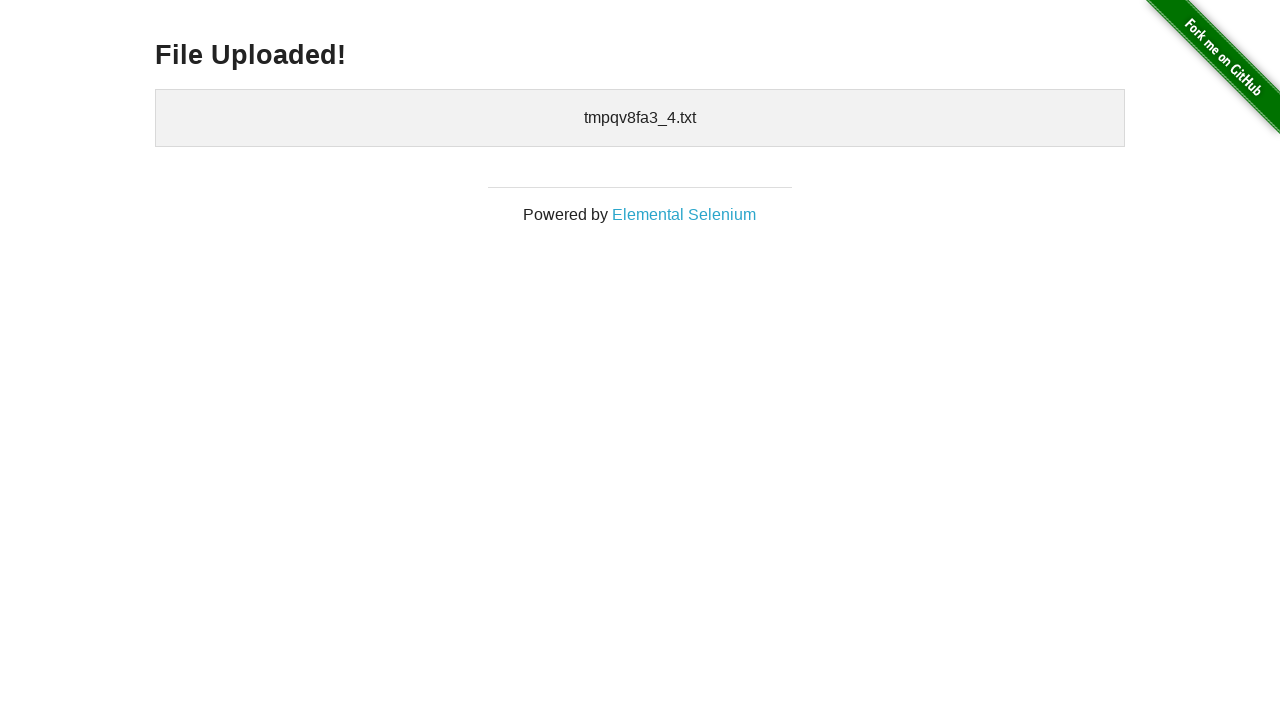